Solves a math problem by reading two numbers from the page, calculating their sum, selecting the answer from a dropdown menu, and submitting the form

Starting URL: http://suninjuly.github.io/selects1.html

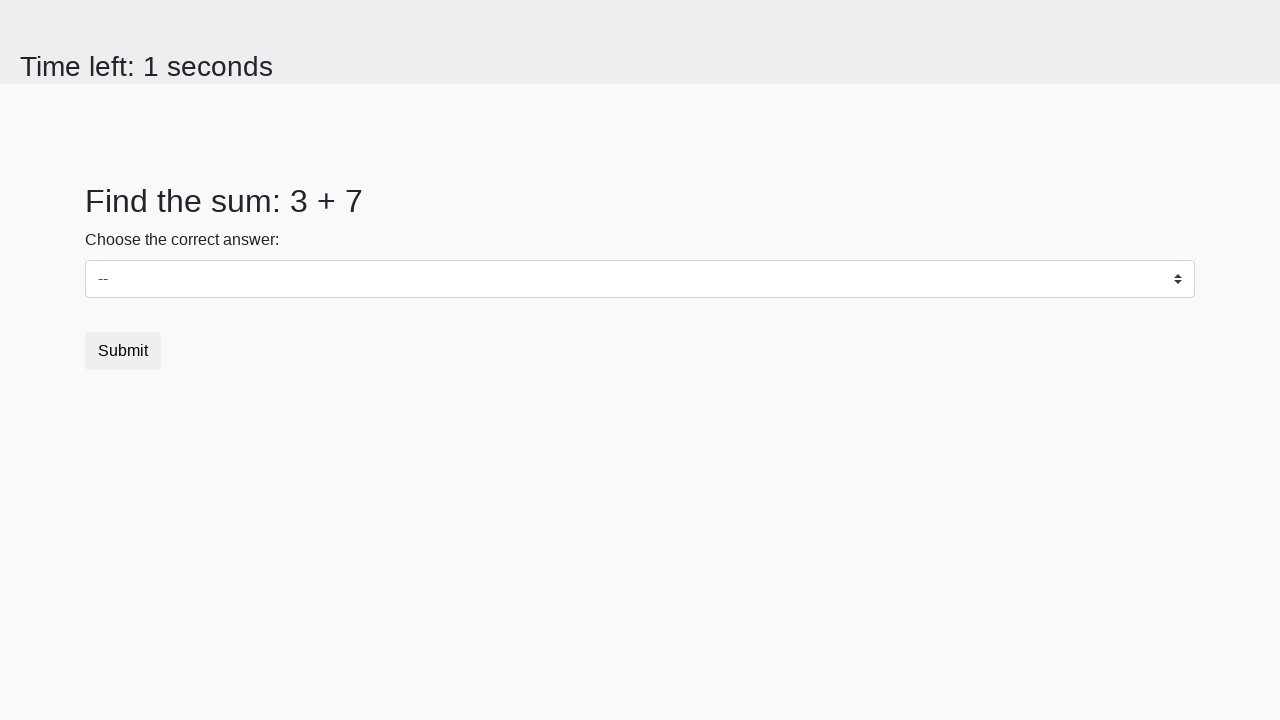

Located first number element (#num1)
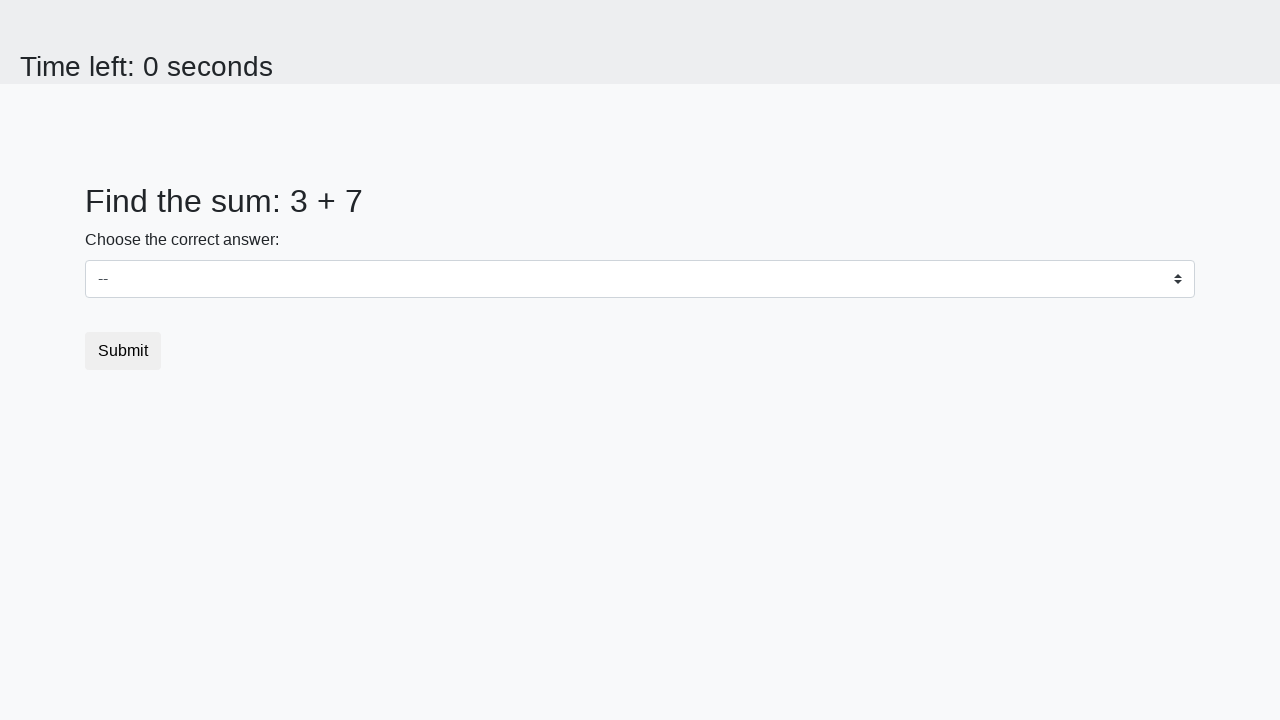

Read first number: 3
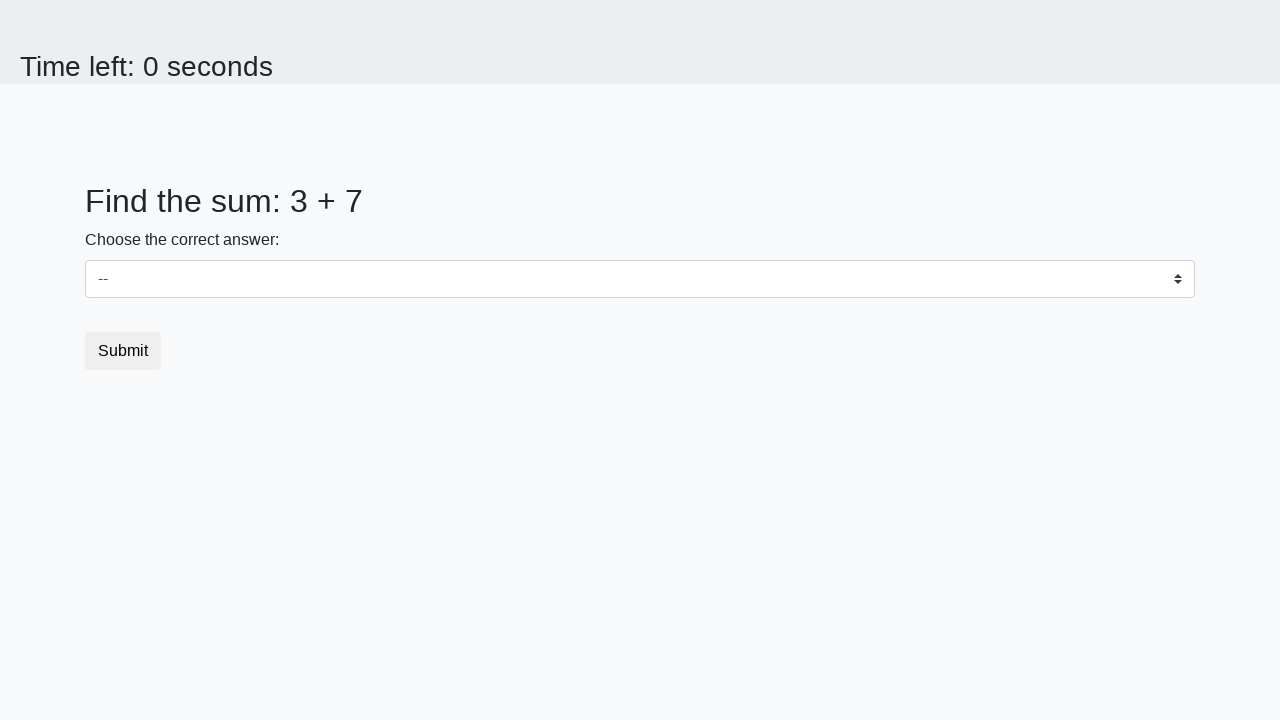

Located second number element (#num2)
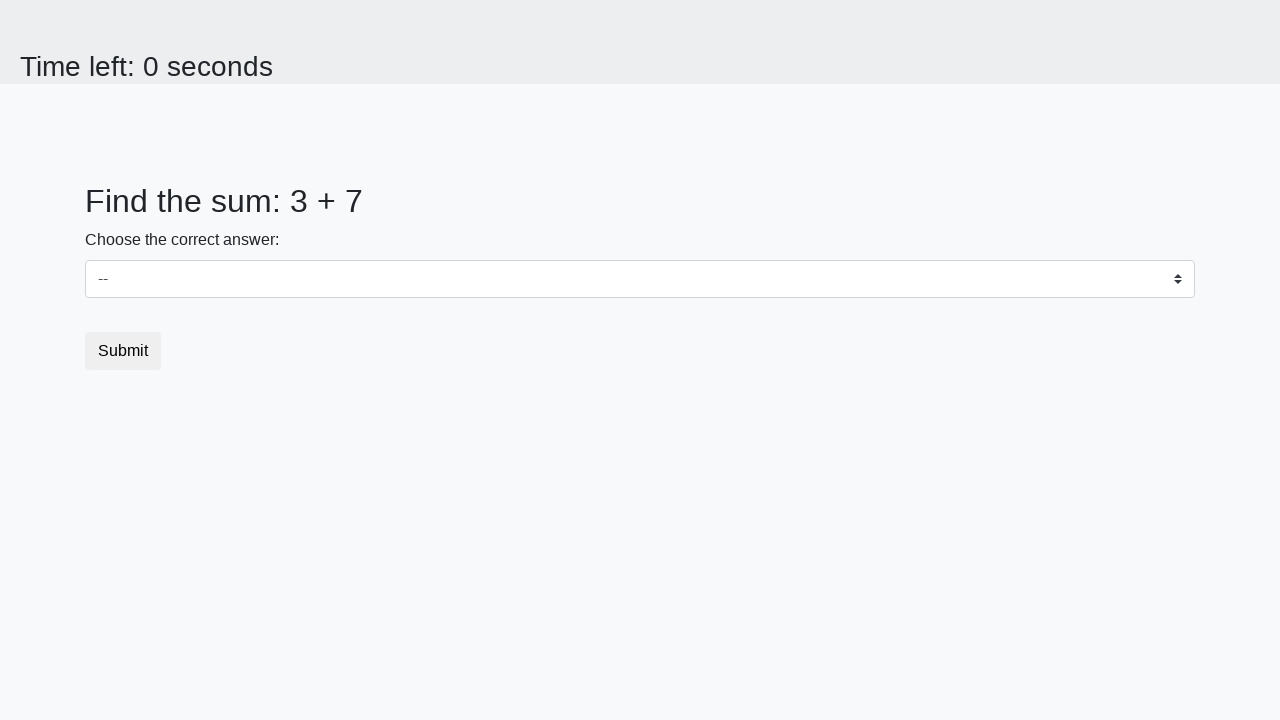

Read second number: 7
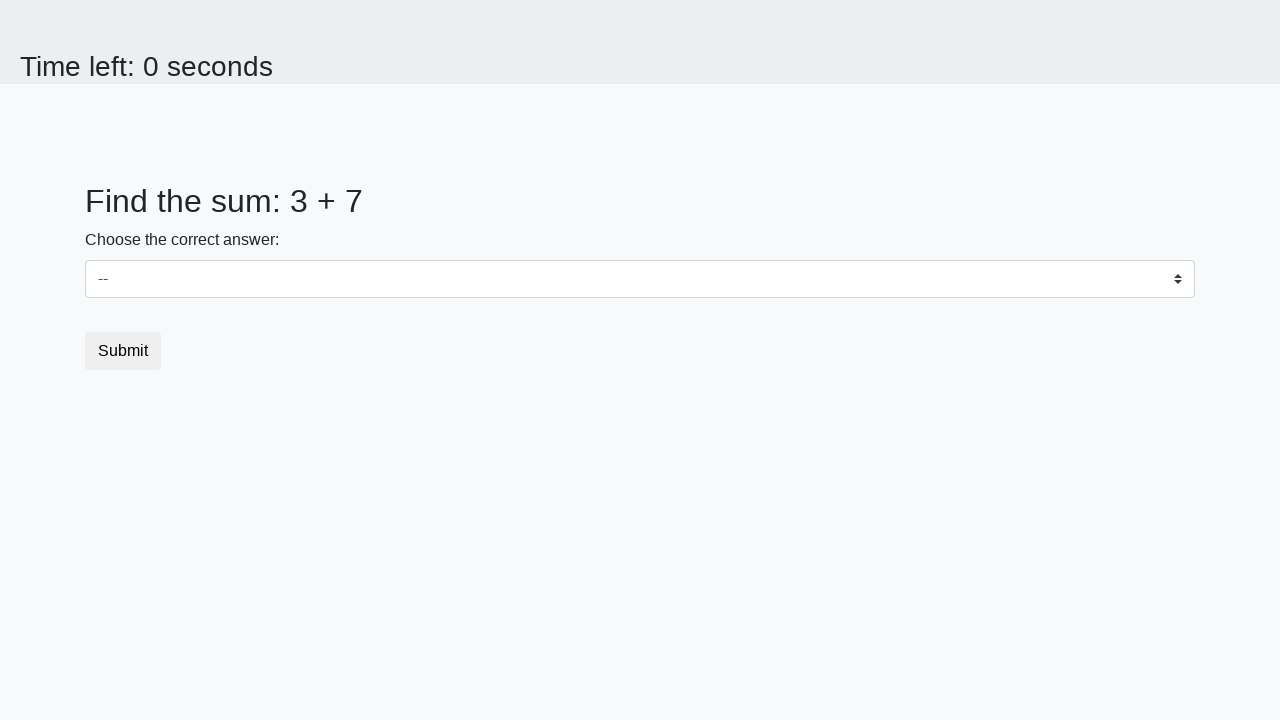

Calculated sum: 3 + 7 = 10
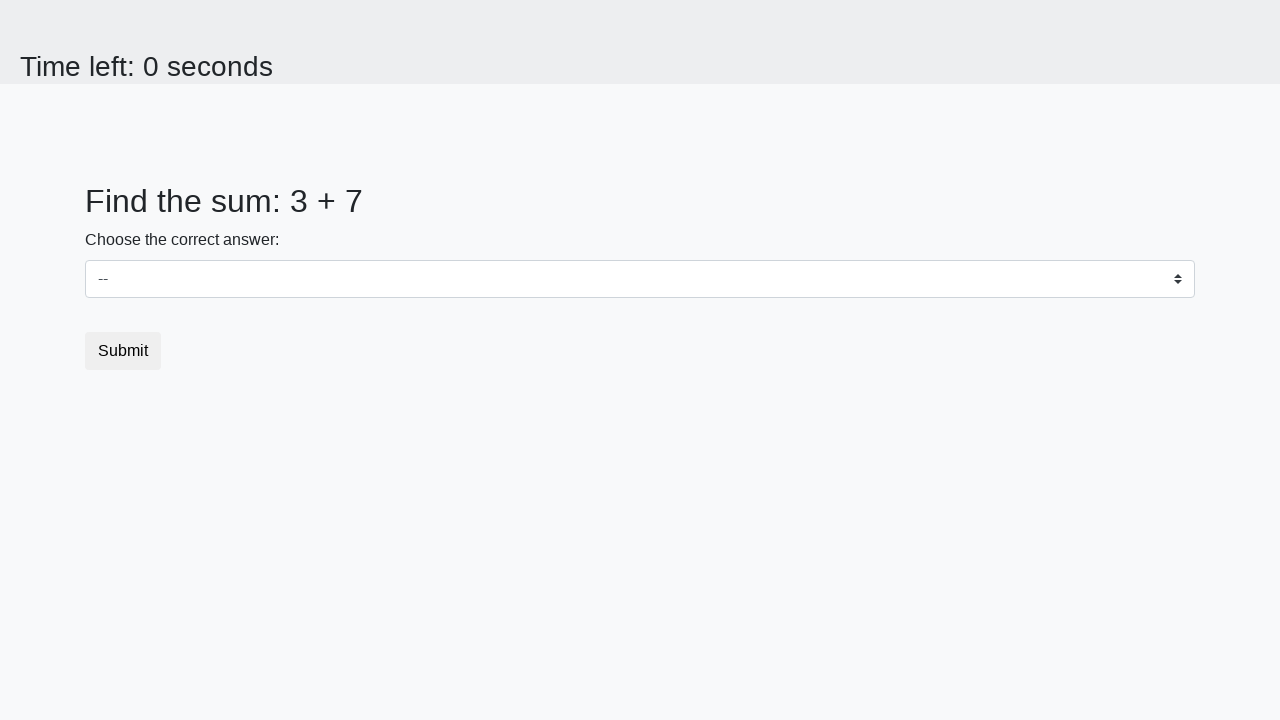

Selected answer '10' from dropdown menu on #dropdown
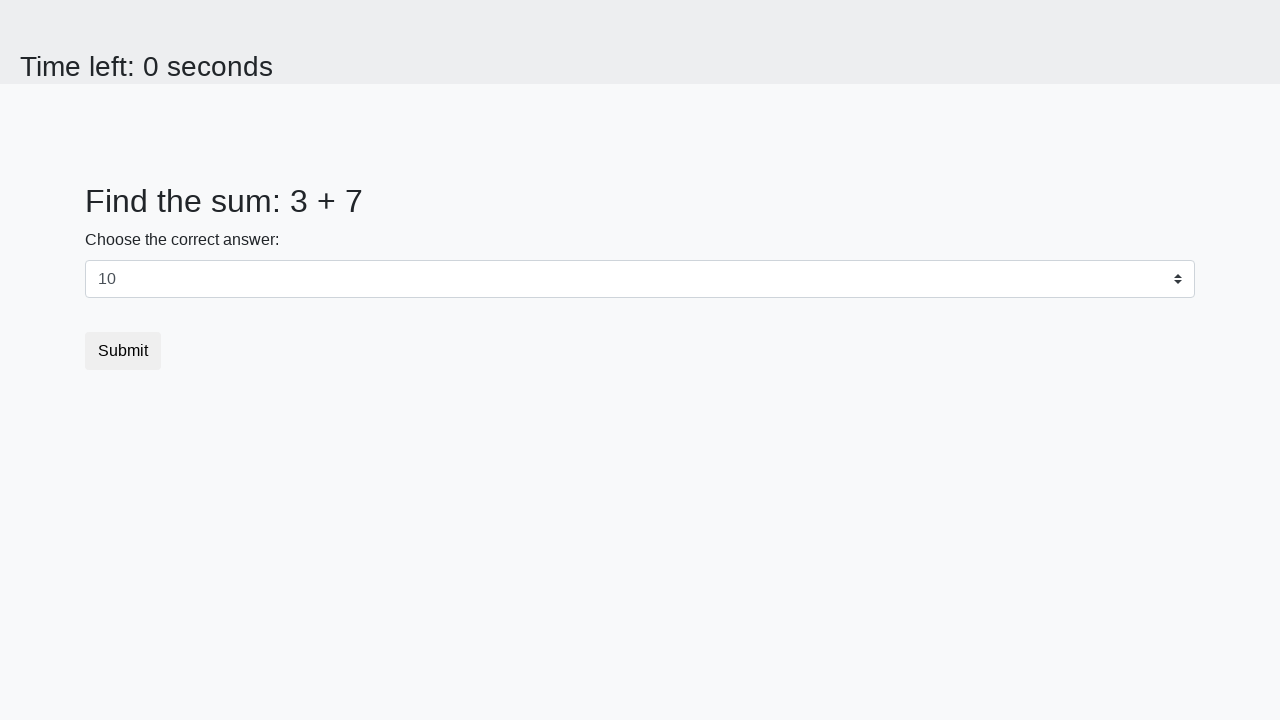

Clicked submit button to complete form at (123, 351) on .btn.btn-default
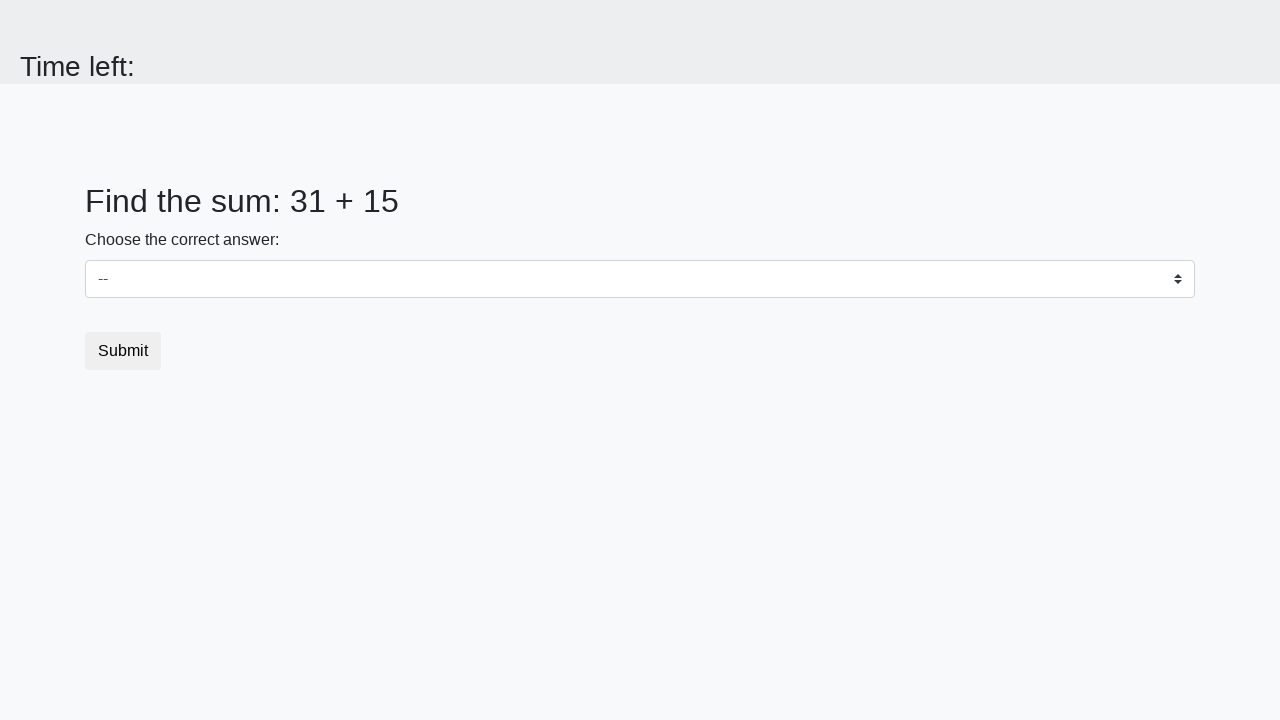

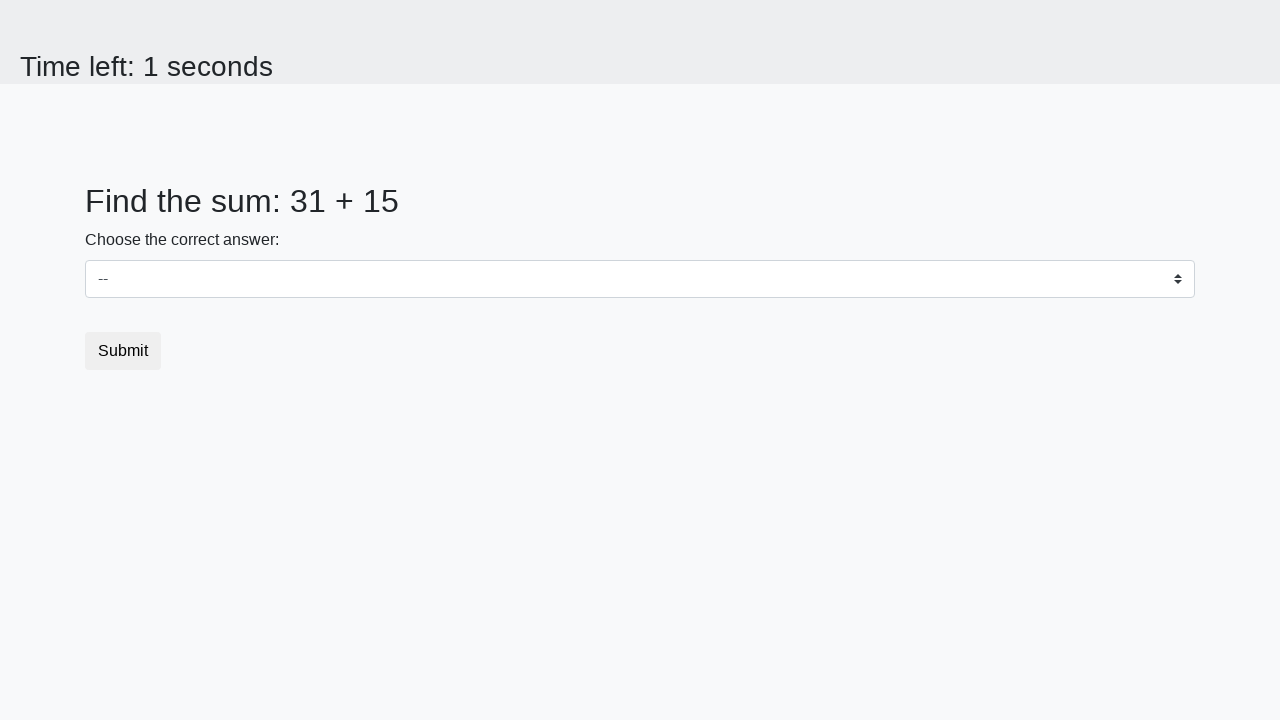